Tests a practice form by filling in personal information fields including first name, last name, email, gender selection, phone number, date of birth, subjects, and address.

Starting URL: https://demoqa.com/automation-practice-form

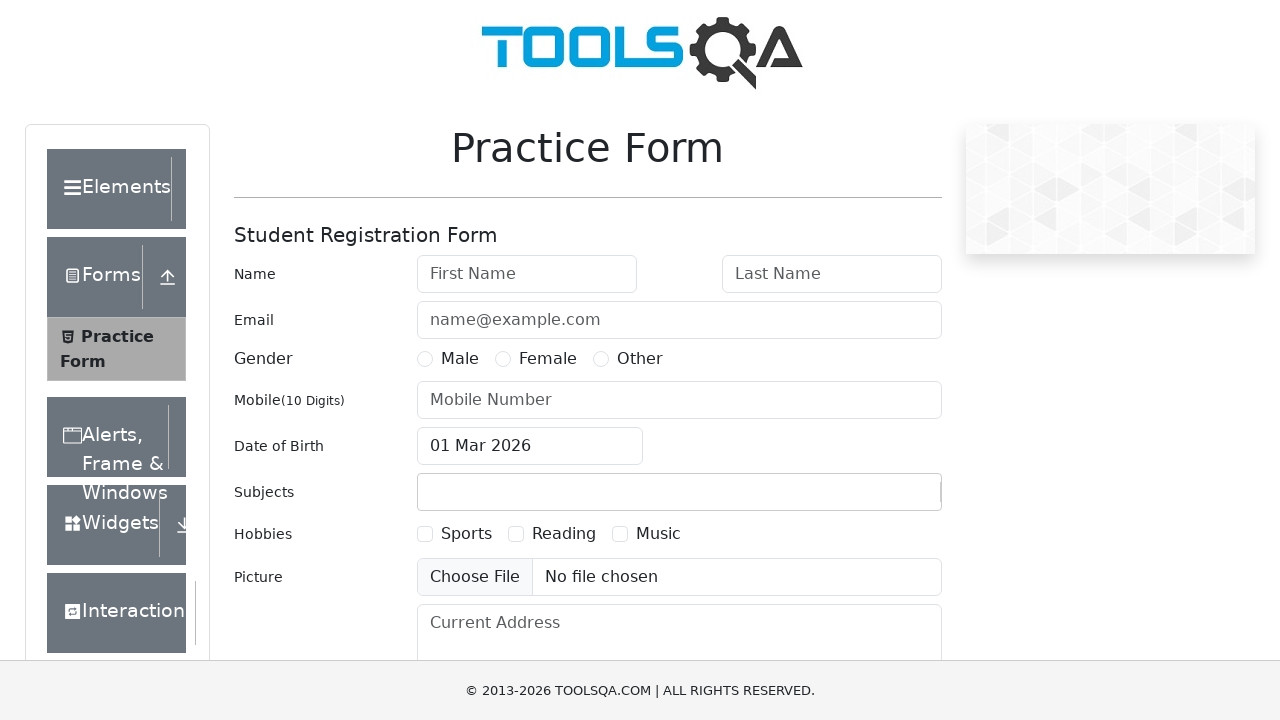

Filled first name field with 'Abel' on #firstName
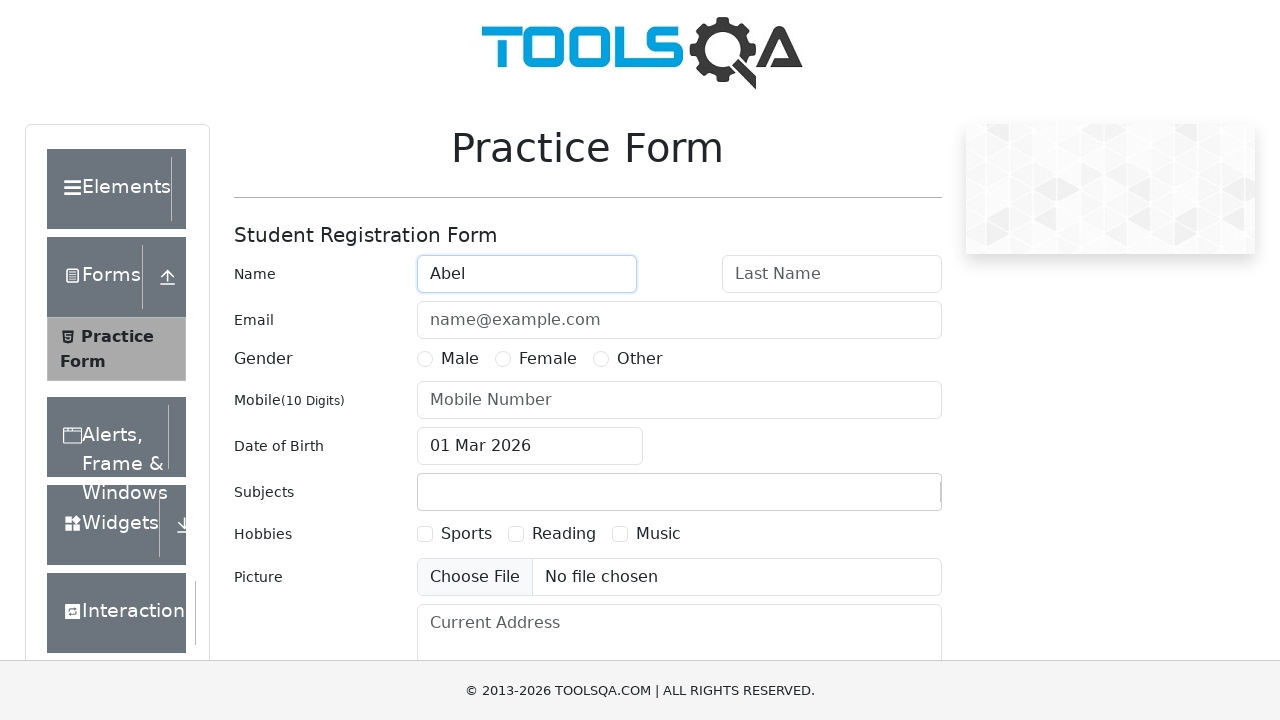

Filled last name field with 'Guerra' on #lastName
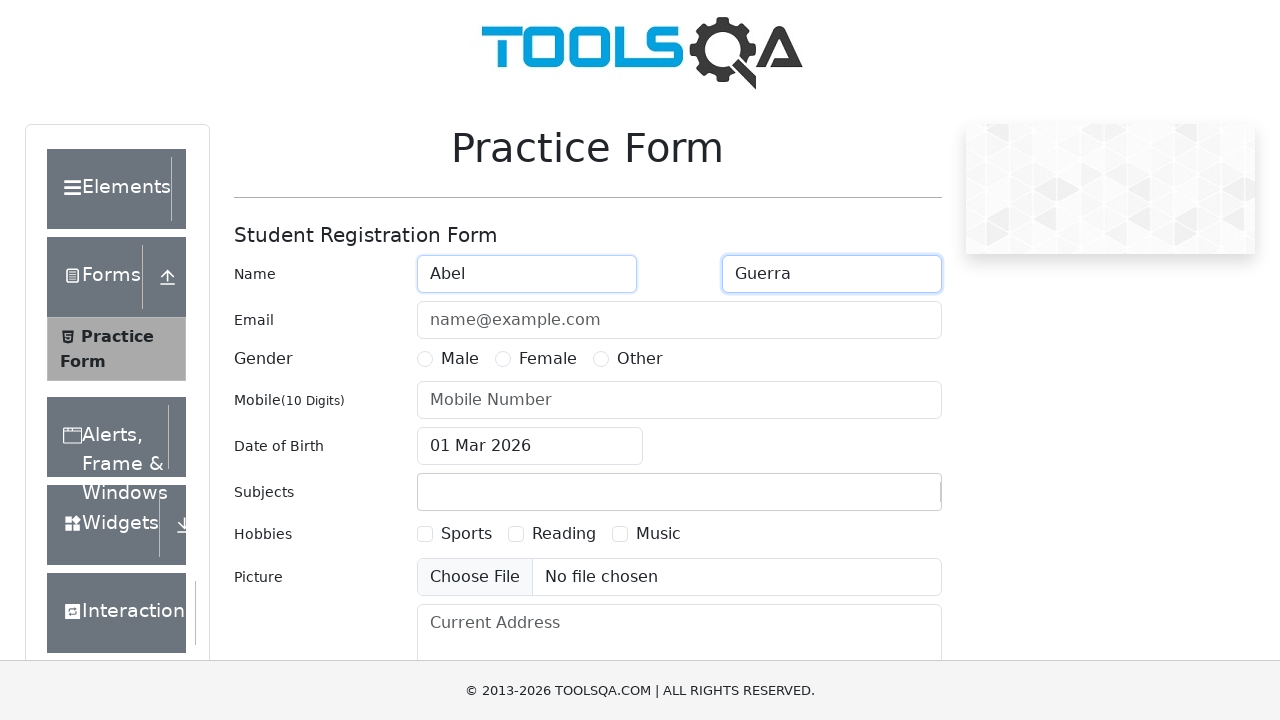

Filled email field with 'abel.guerra847@testmail.com' on #userEmail
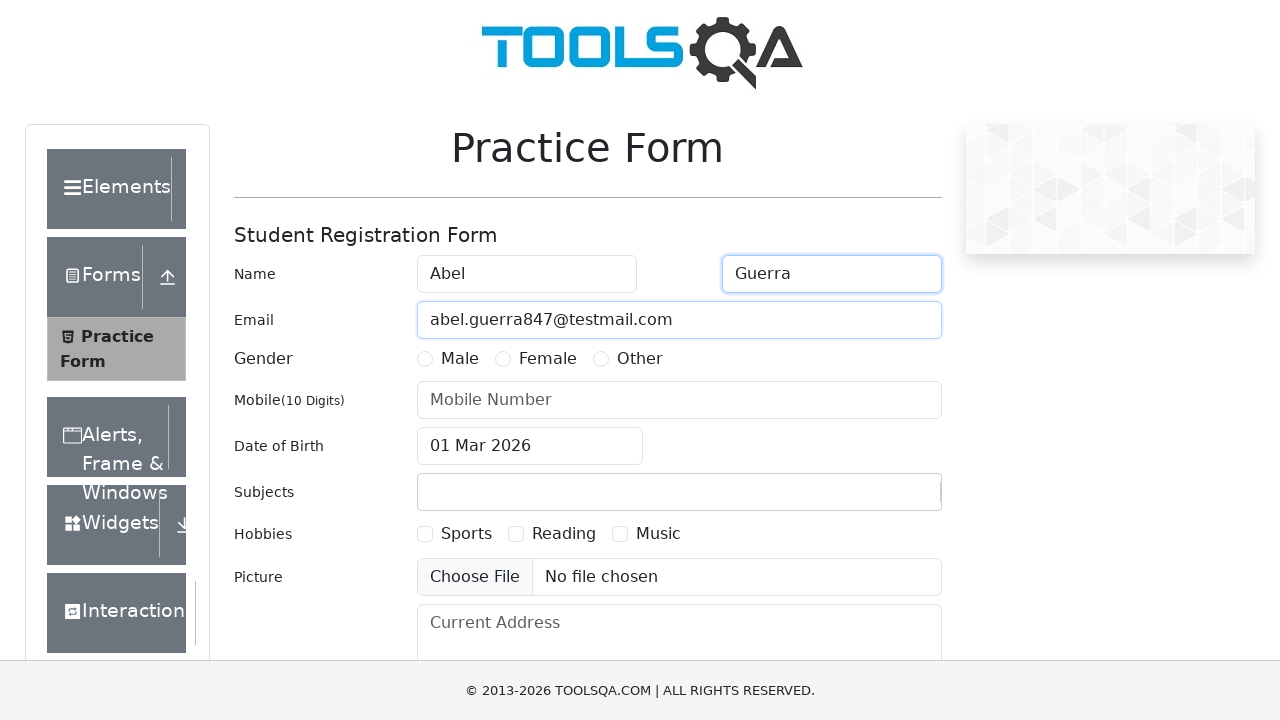

Selected male gender radio button at (460, 359) on label[for='gender-radio-1']
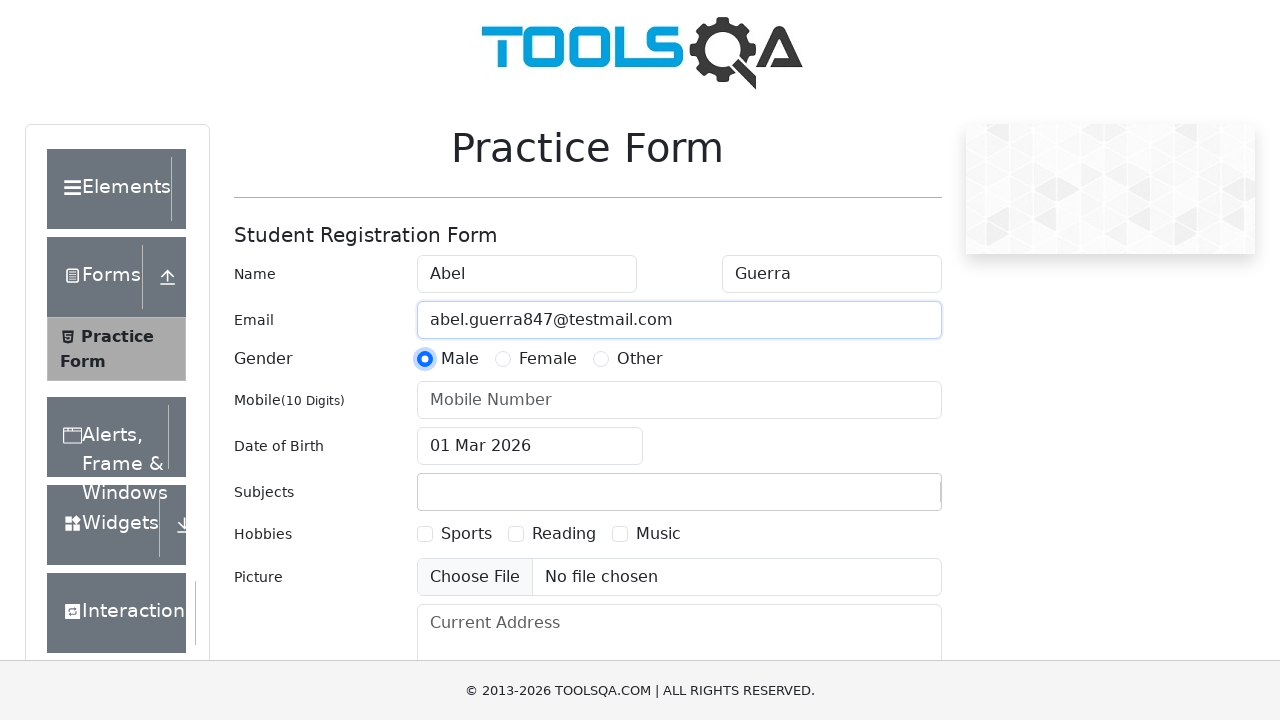

Filled phone number field with '1919252536' on #userNumber
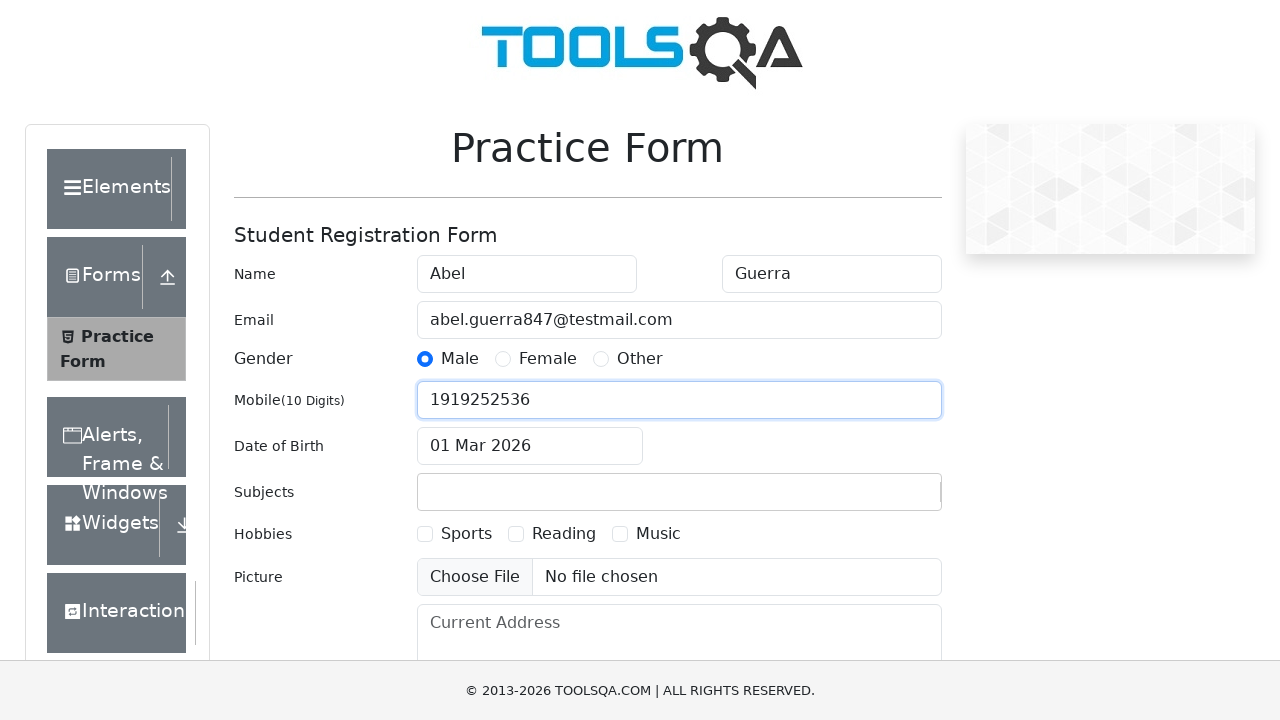

Clicked date of birth input field at (530, 446) on #dateOfBirthInput
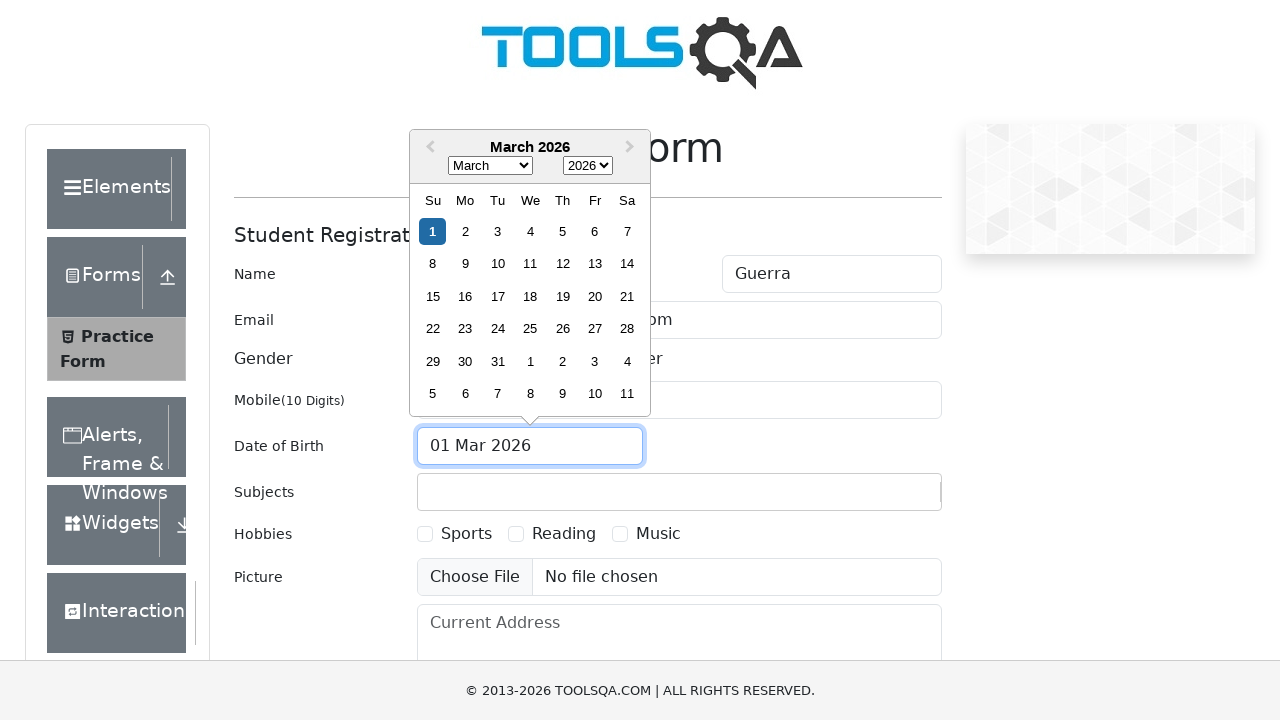

Selected all text in date of birth field
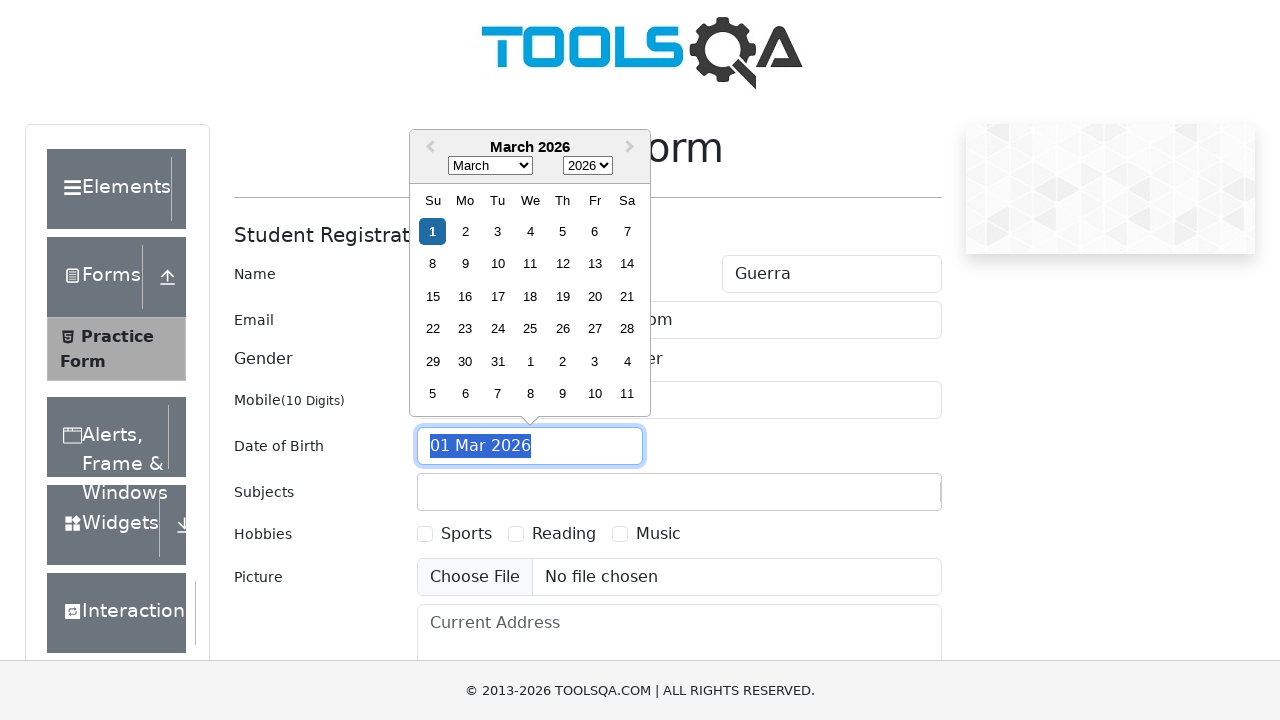

Typed date of birth '25 Nov 2021'
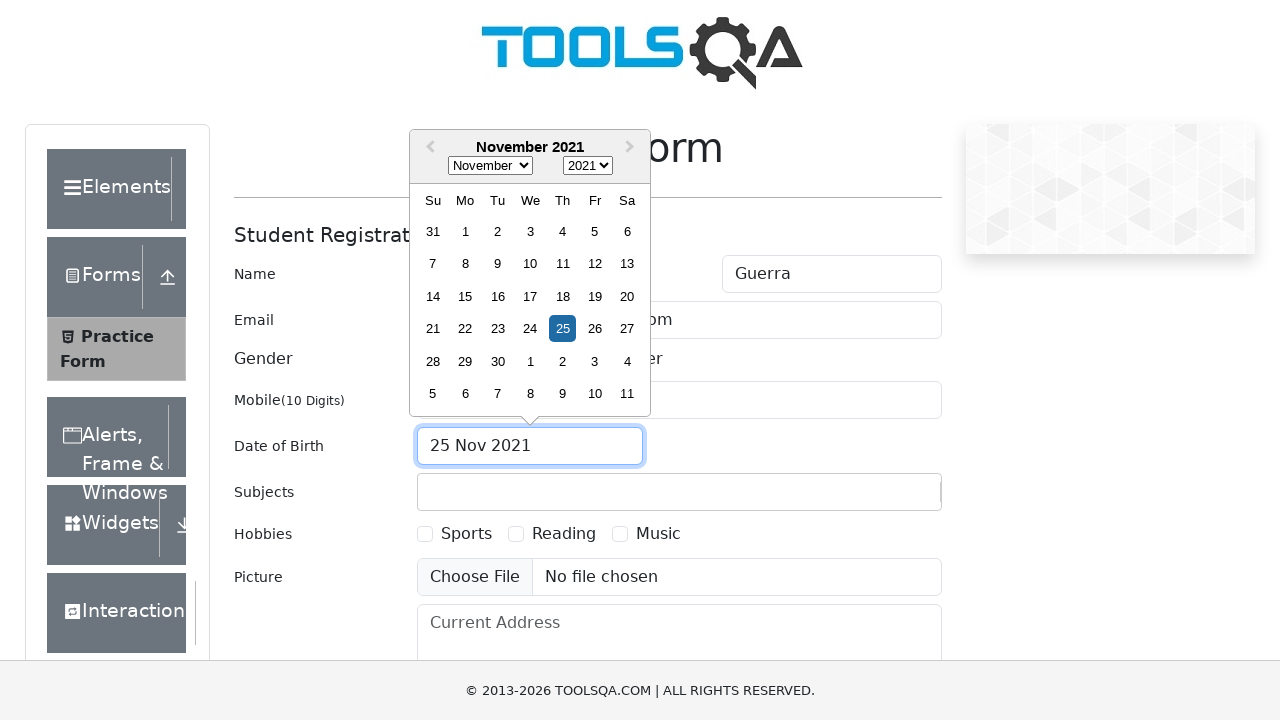

Pressed Escape to close date picker
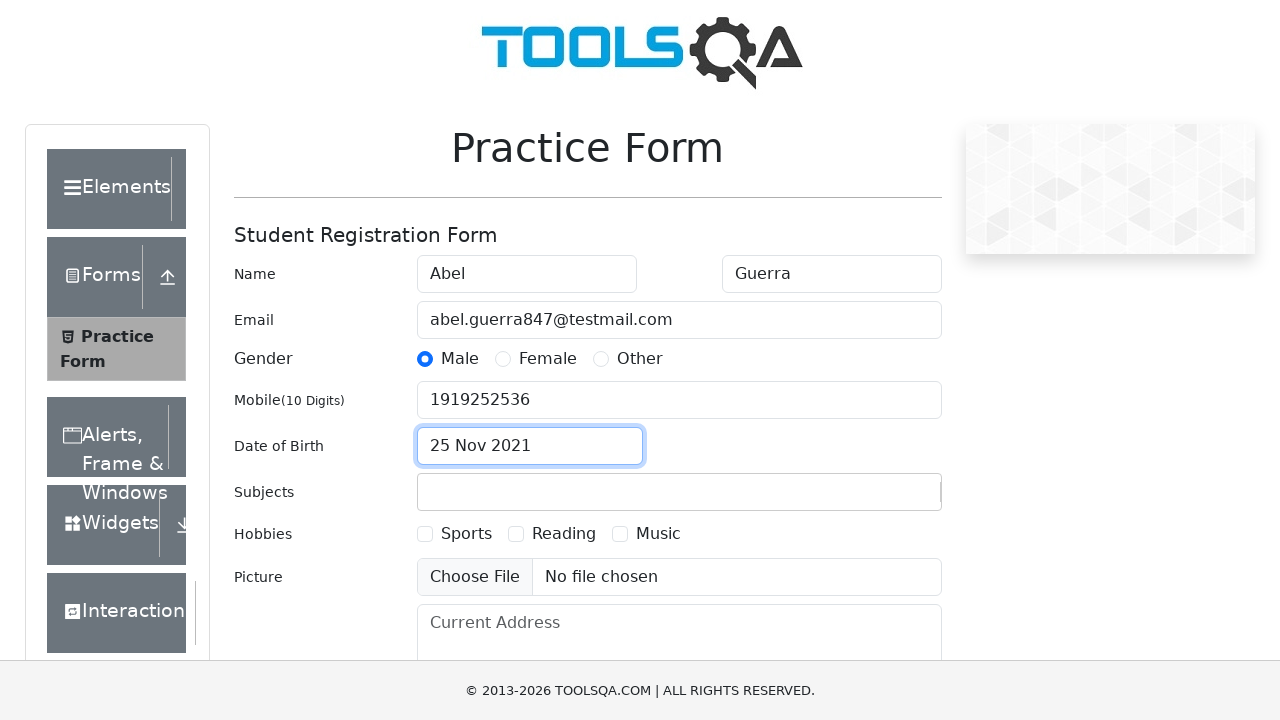

Filled subjects field with 'Mi asunto' on #subjectsInput
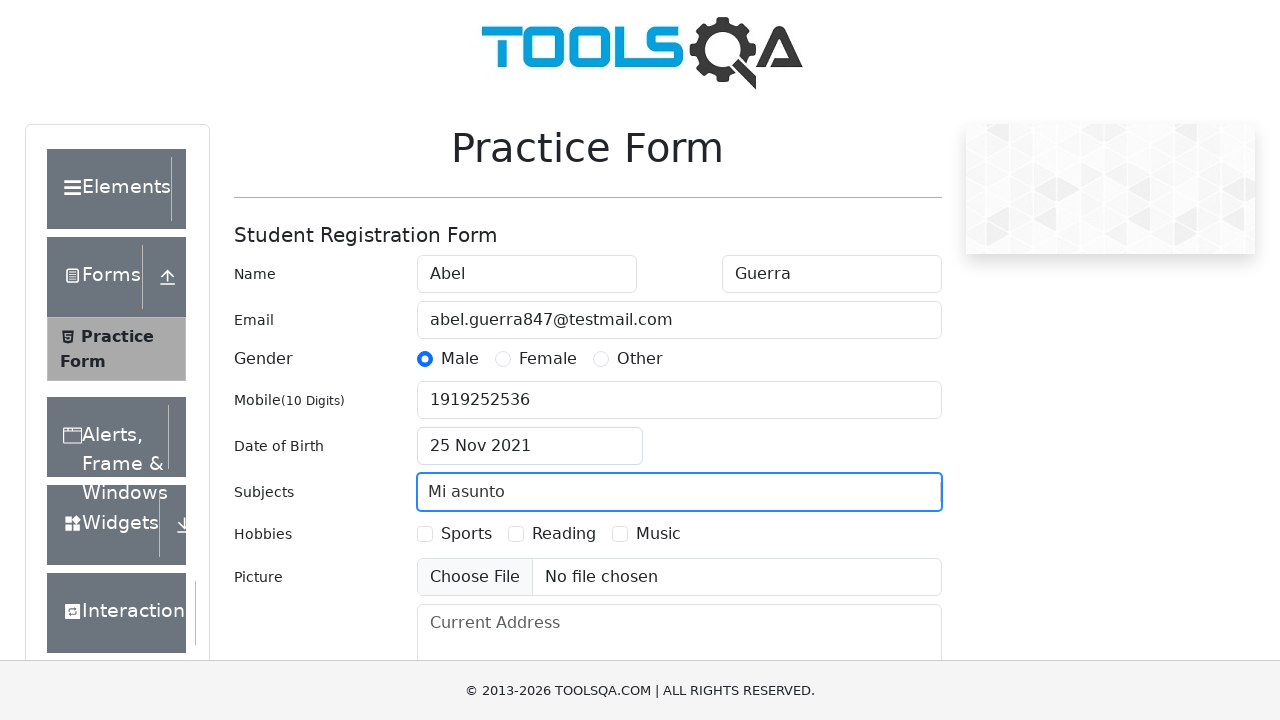

Filled current address field with 'Mi dirección' on #currentAddress
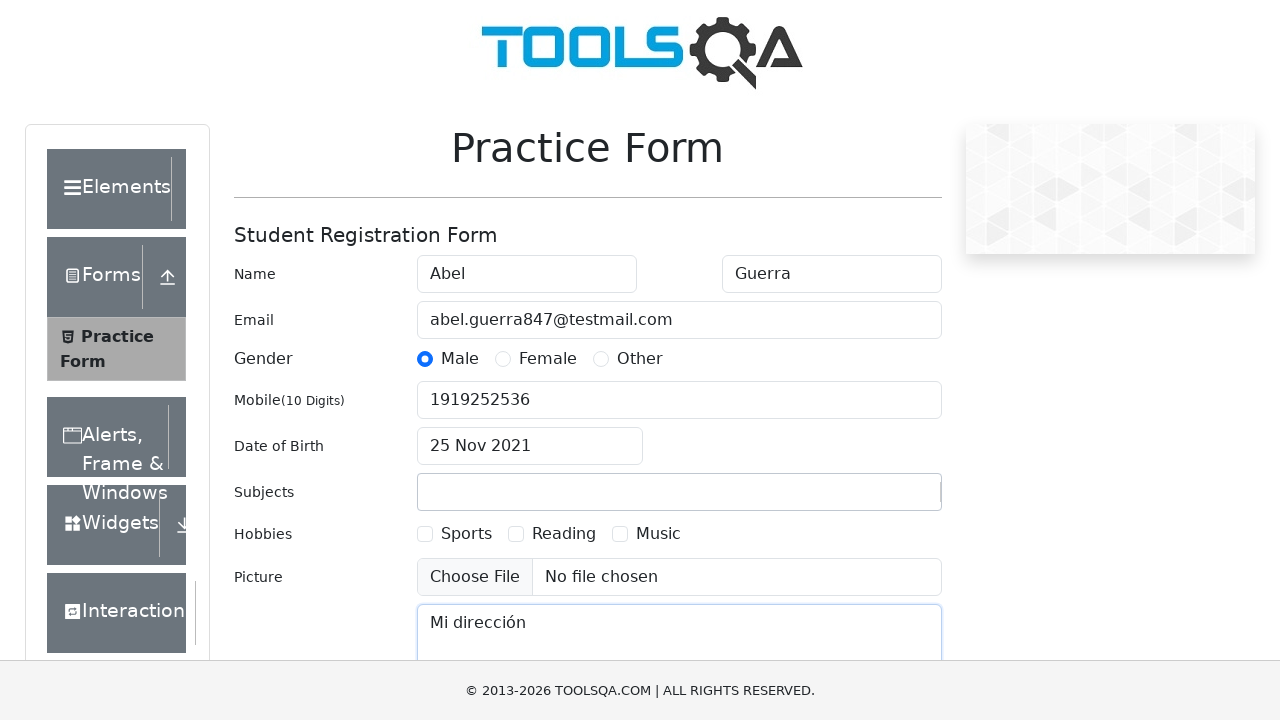

Waited 2000ms for form to stabilize
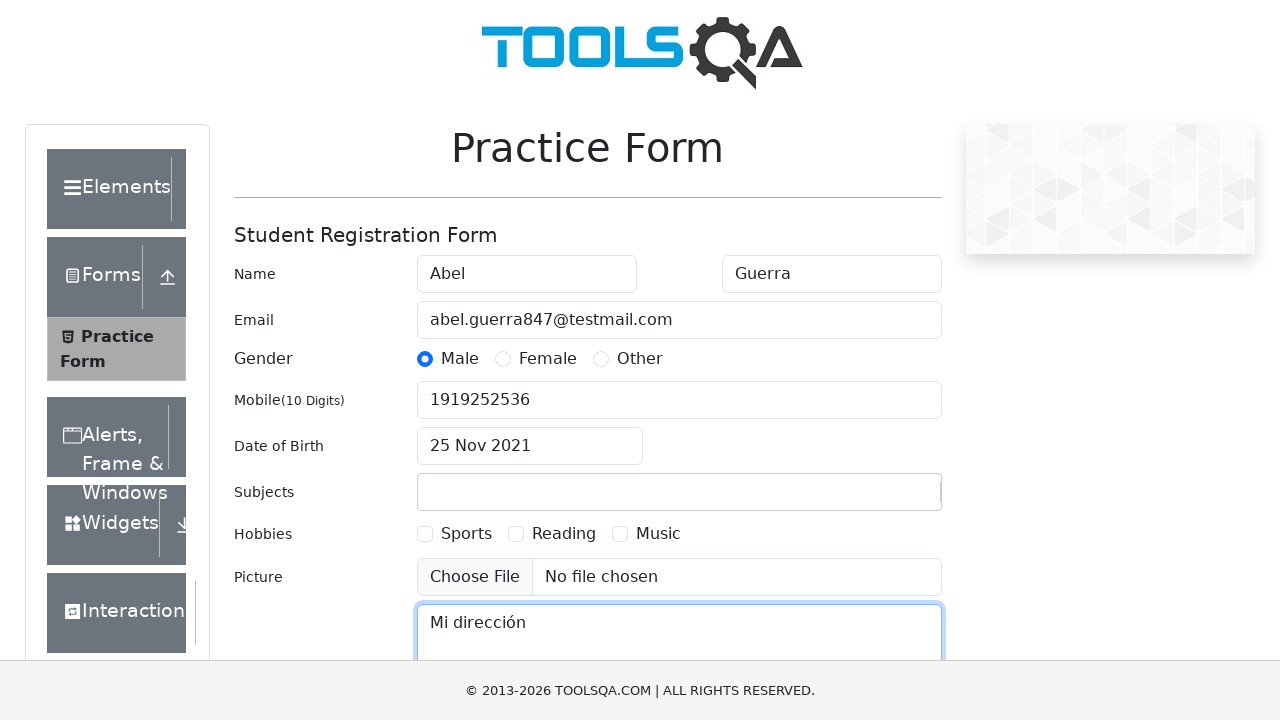

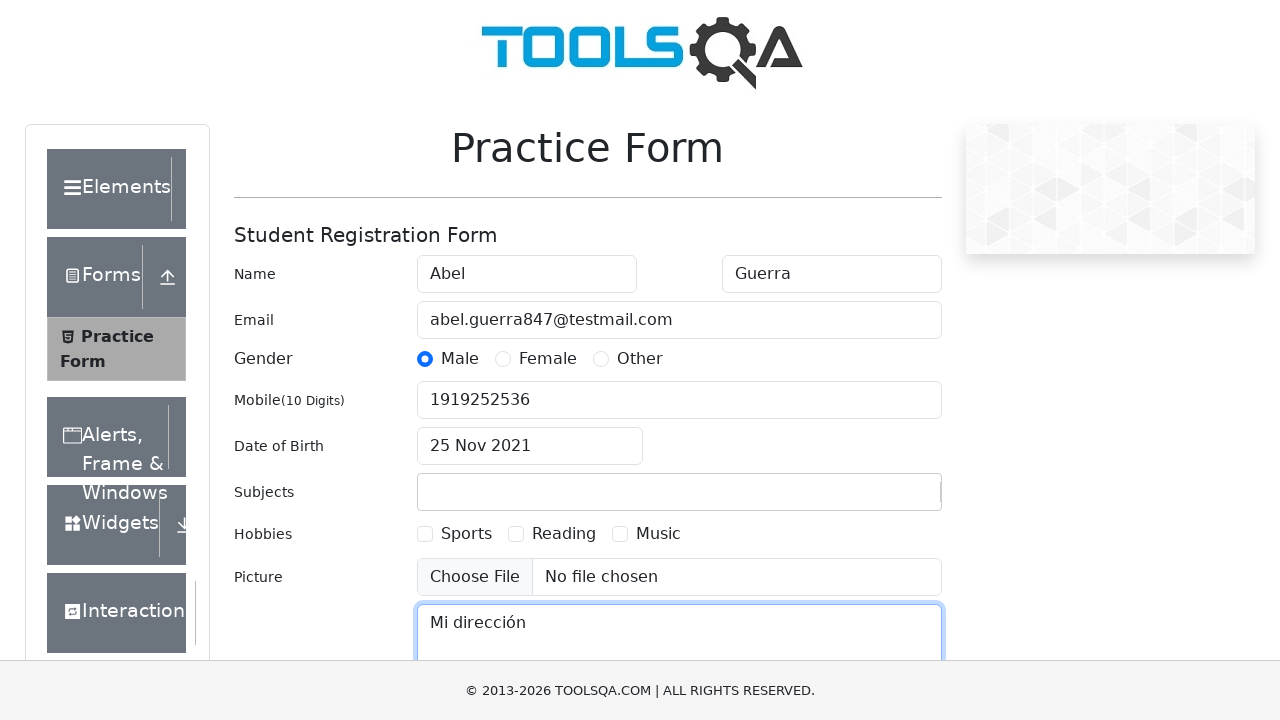